Tests alert handling by triggering a confirmation dialog and dismissing it

Starting URL: https://omayo.blogspot.com/

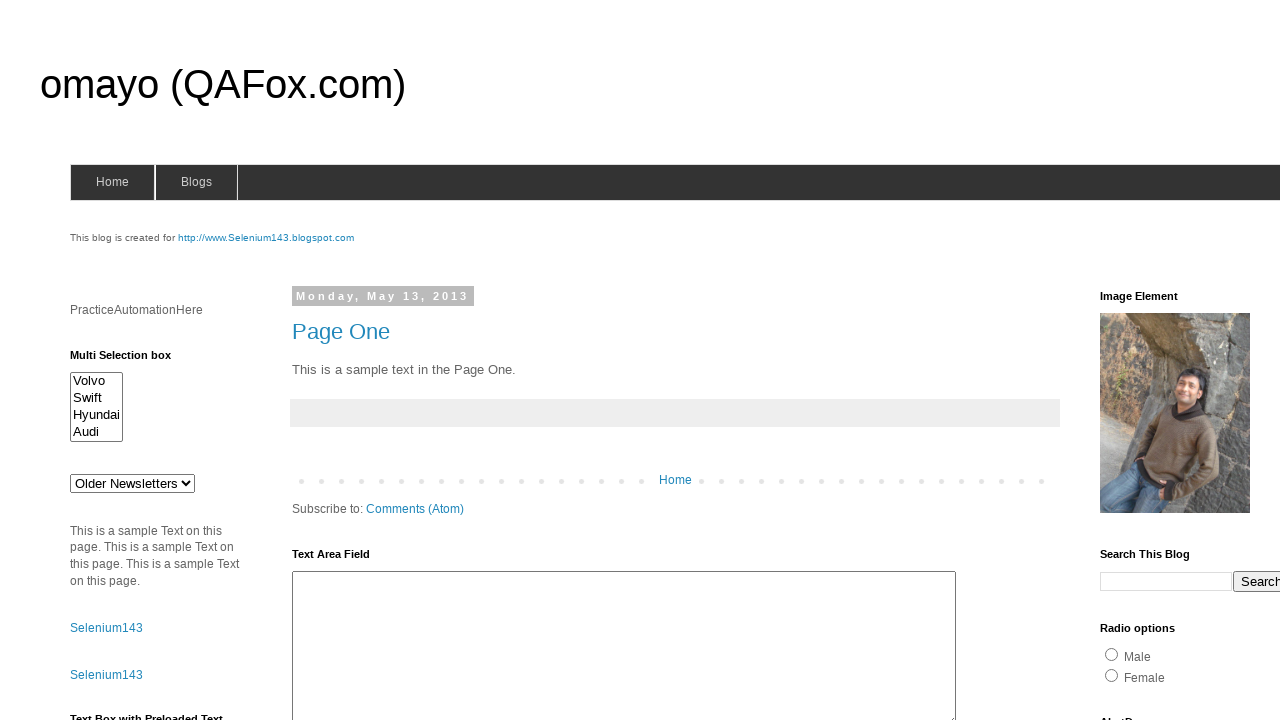

Clicked confirm button to trigger confirmation dialog at (1155, 361) on xpath=//input[@id='confirm']
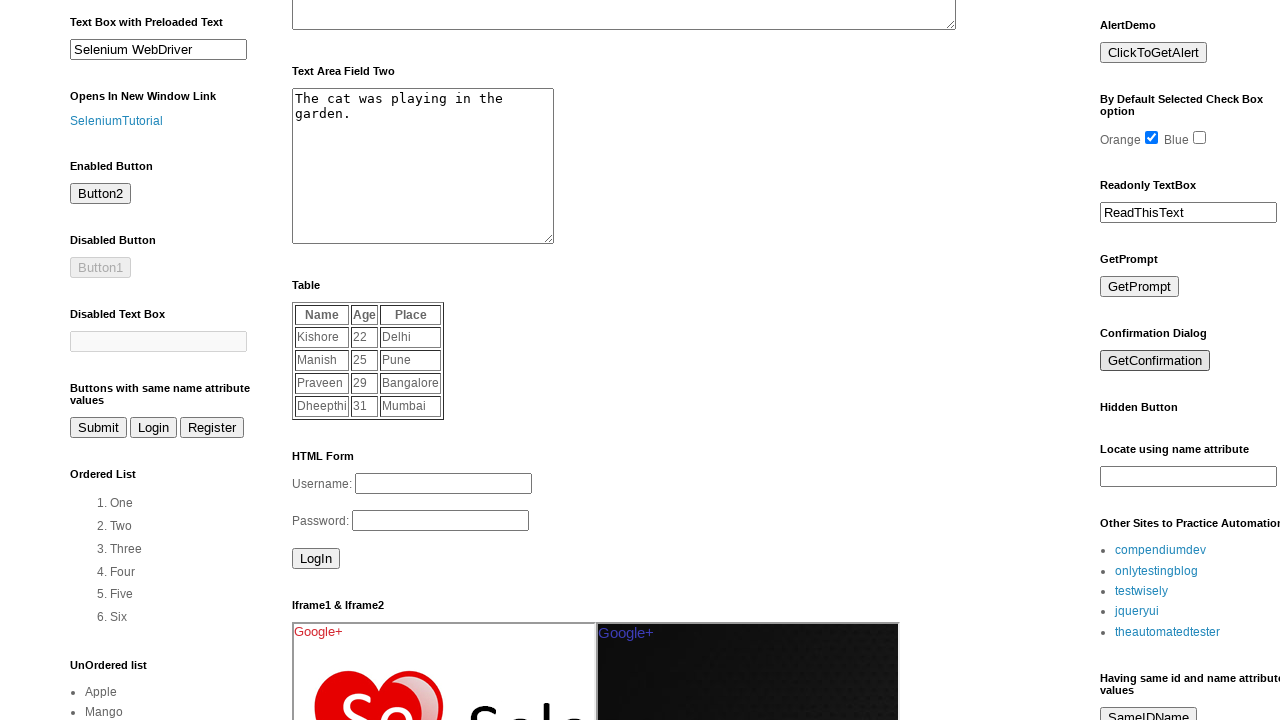

Set up dialog handler to dismiss confirmation alert
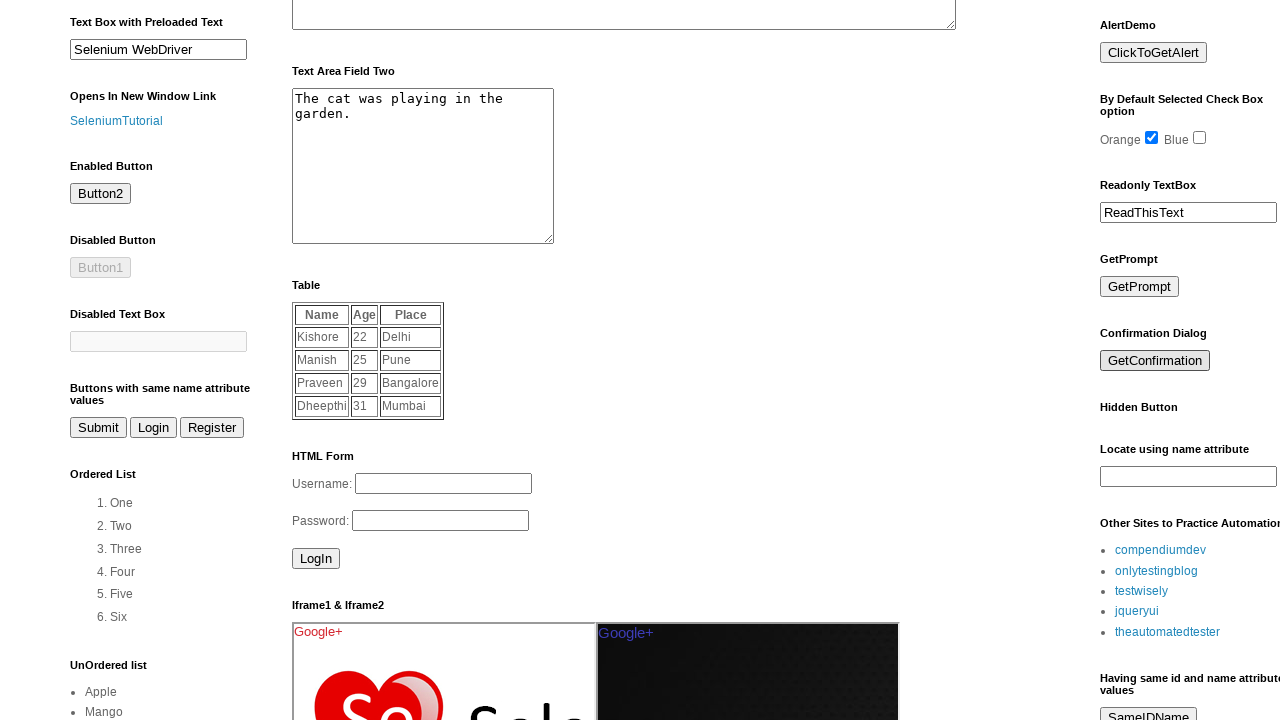

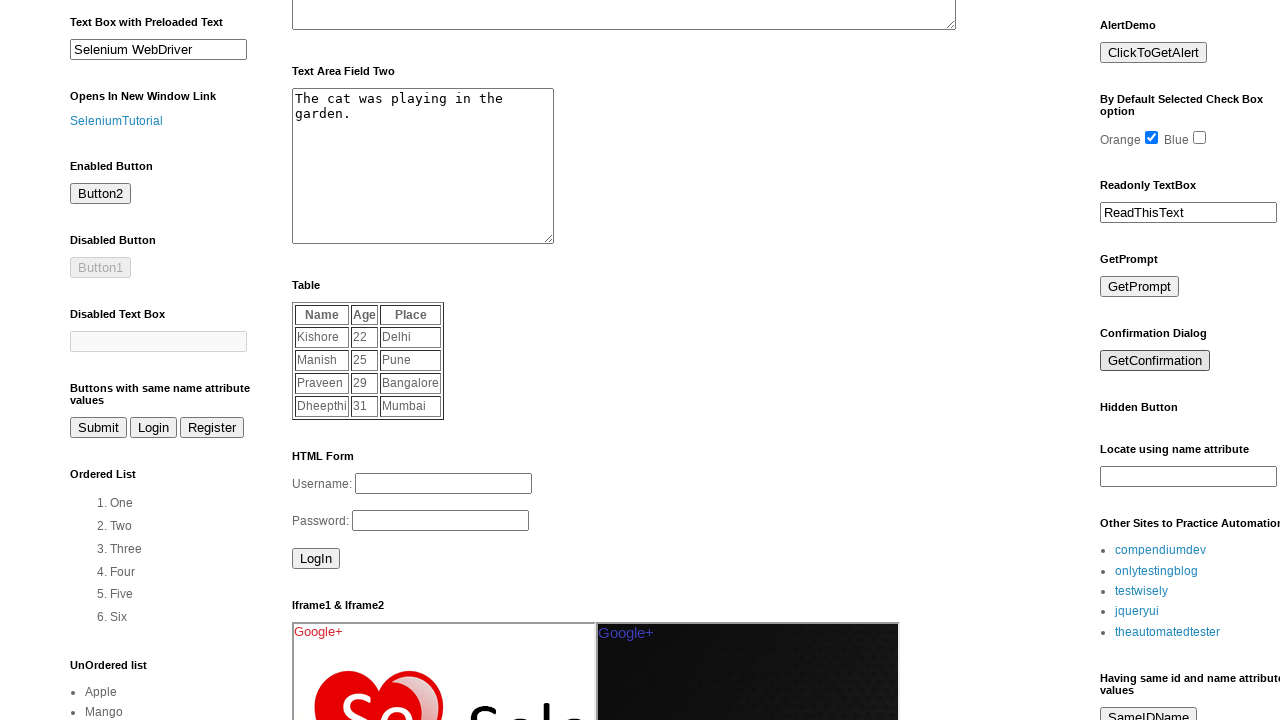